Tests the Python.org search functionality by entering "pycon" in the search box and submitting the search, then verifying results are found.

Starting URL: http://www.python.org

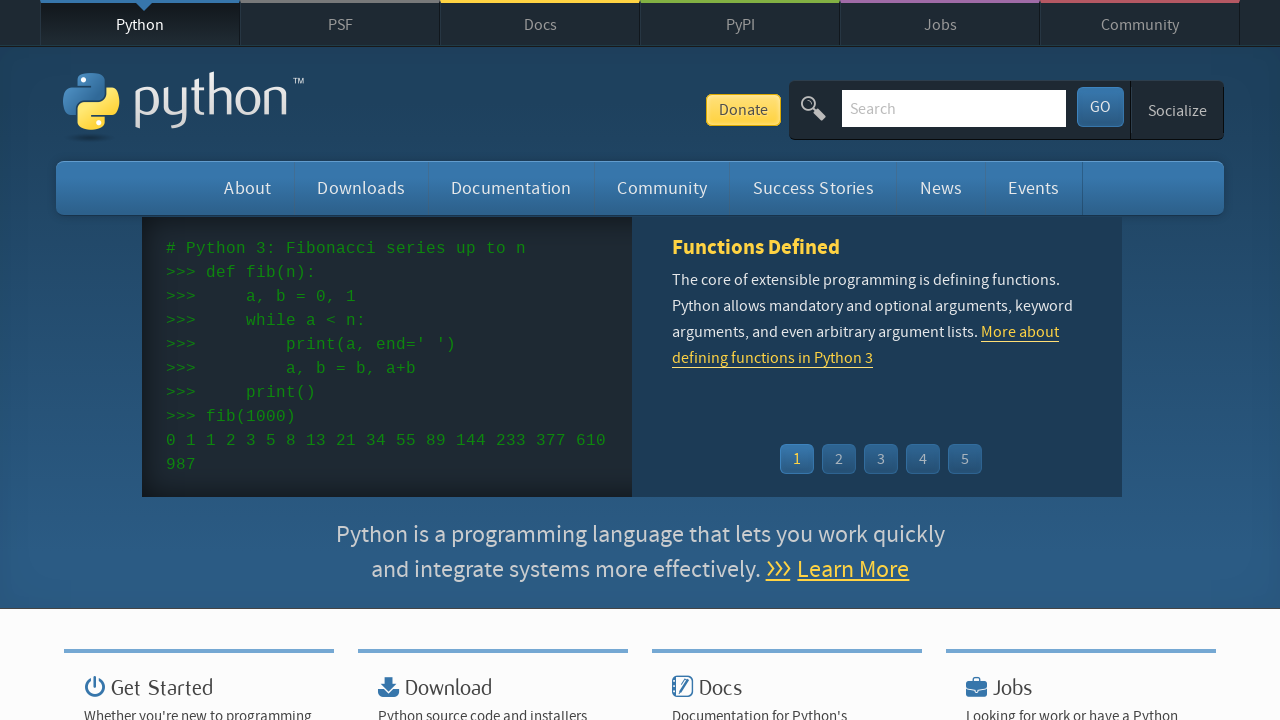

Verified 'Python' is in page title
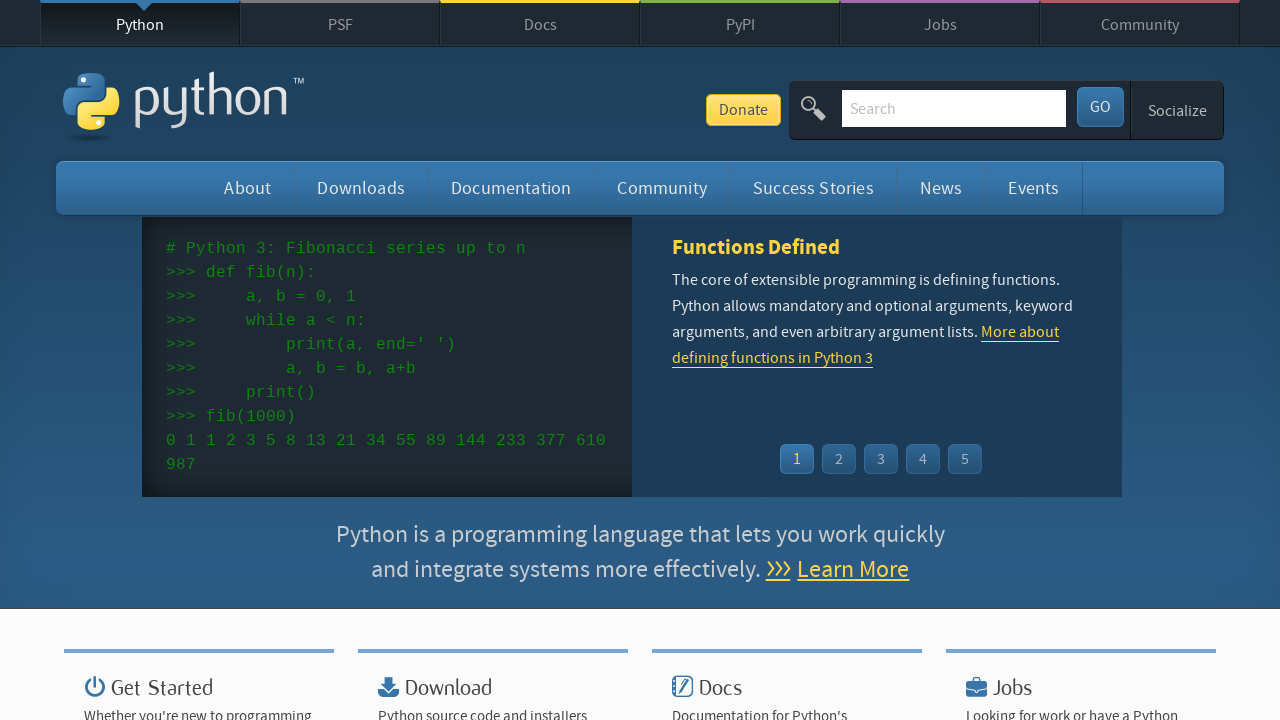

Located search input box
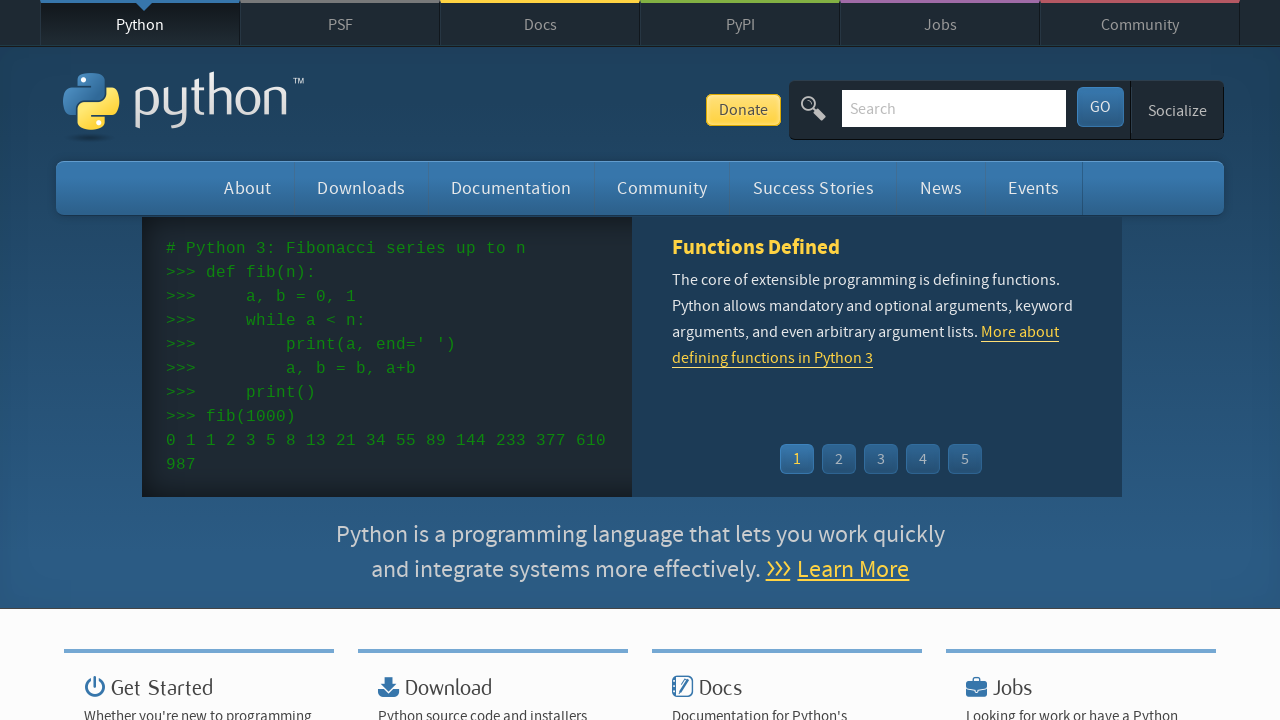

Cleared search input box on input[name='q']
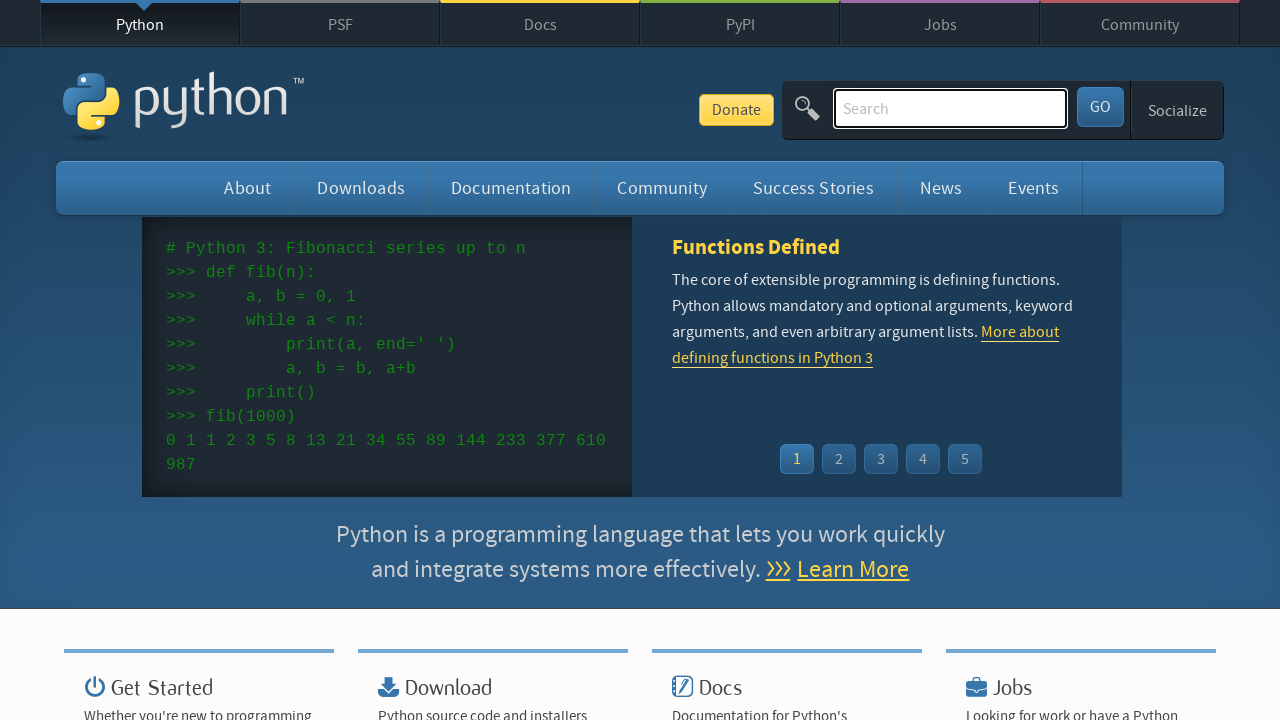

Filled search box with 'pycon' on input[name='q']
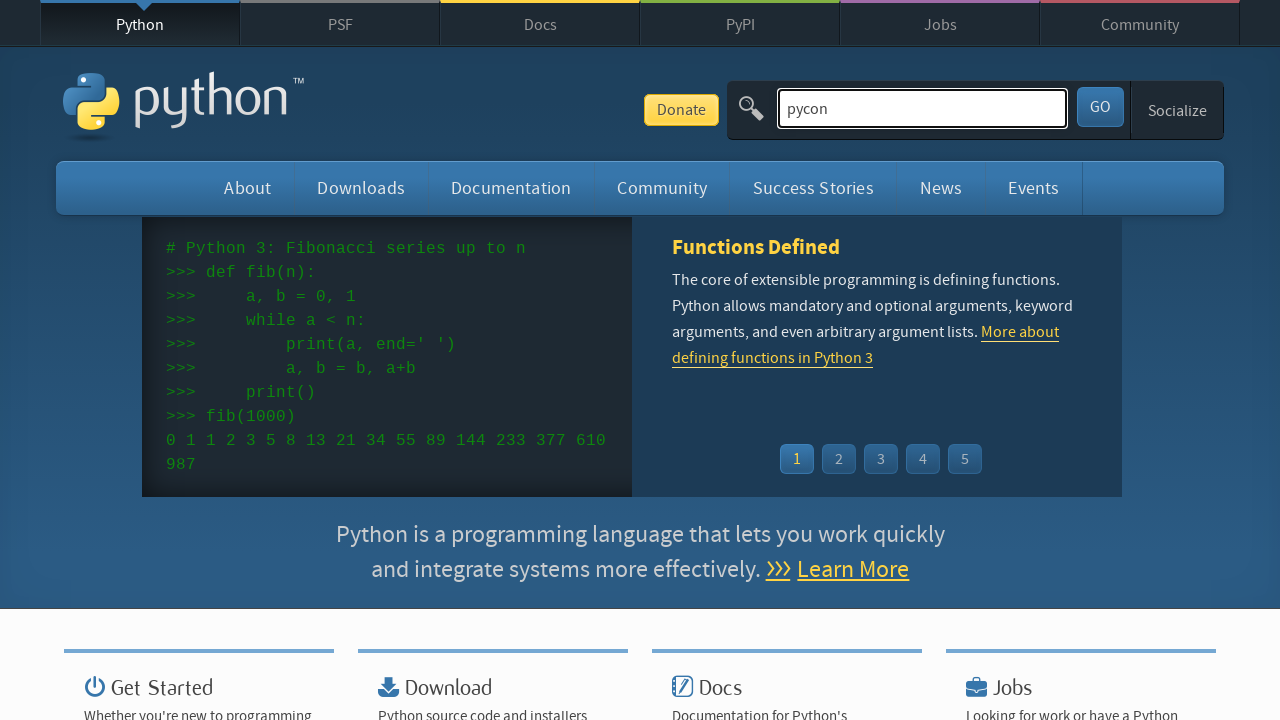

Pressed Enter to submit search for 'pycon' on input[name='q']
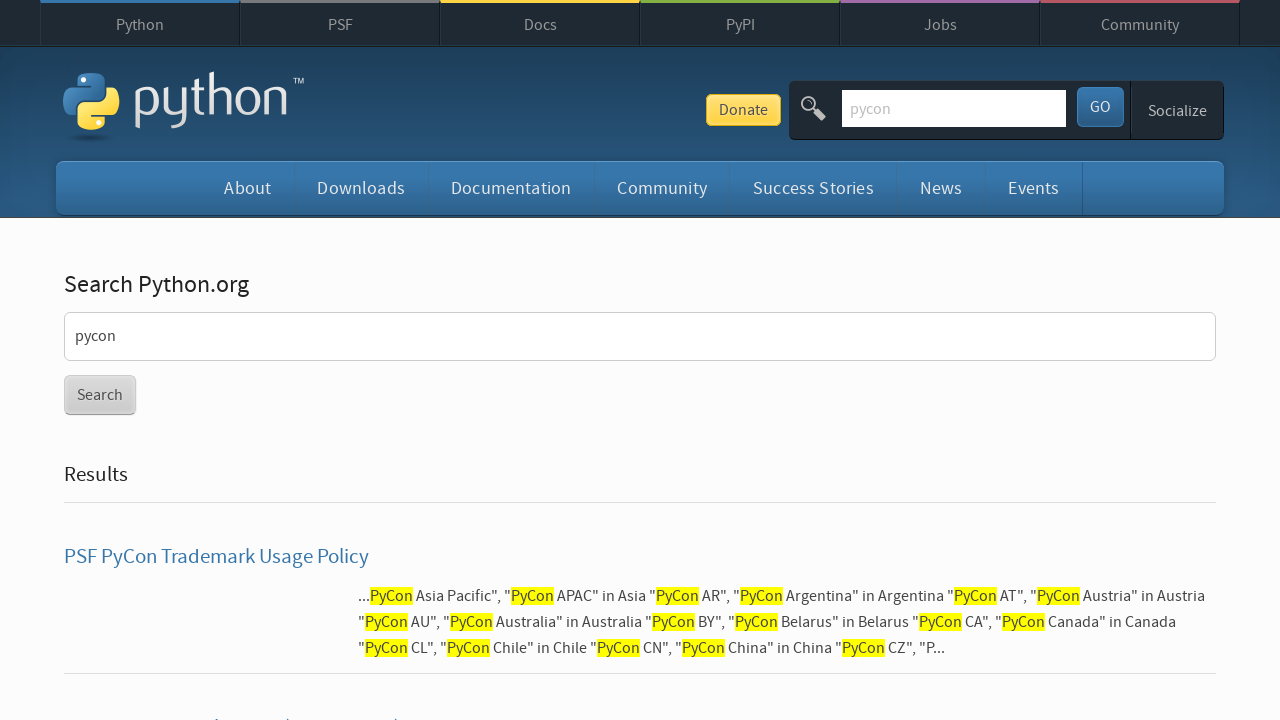

Waited for network idle - page load complete
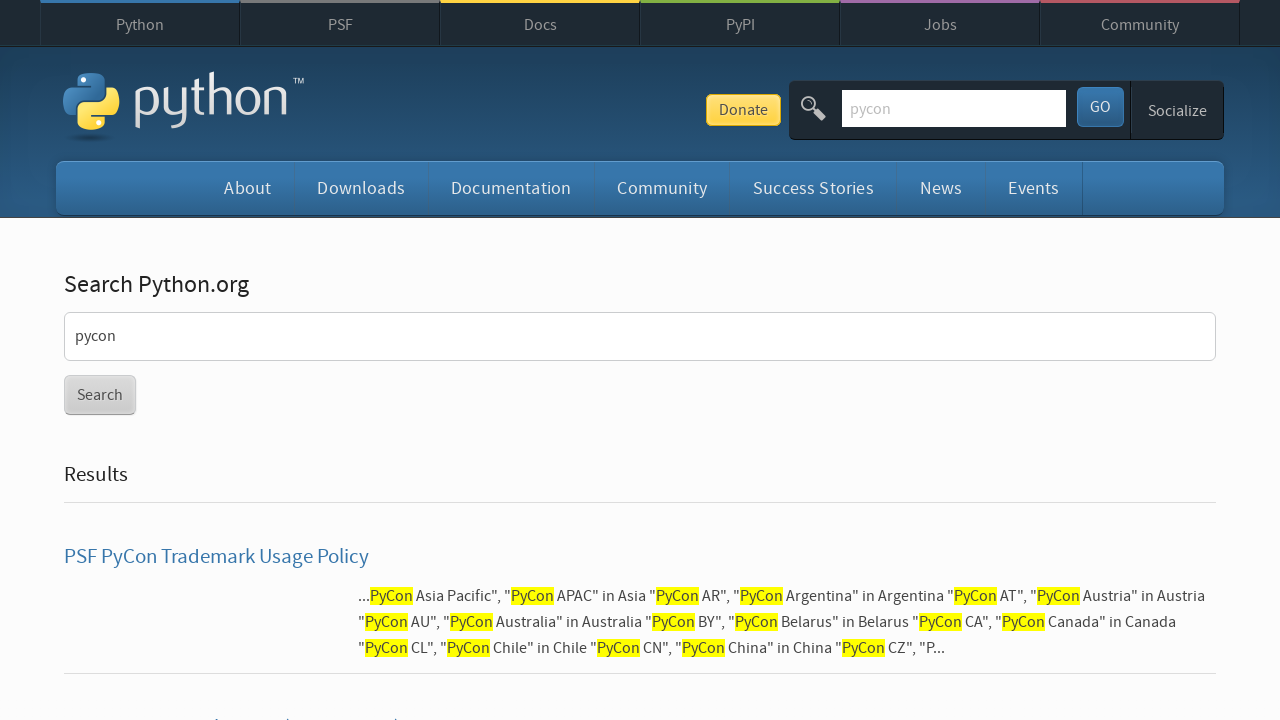

Verified search results were found (no 'No results found' message)
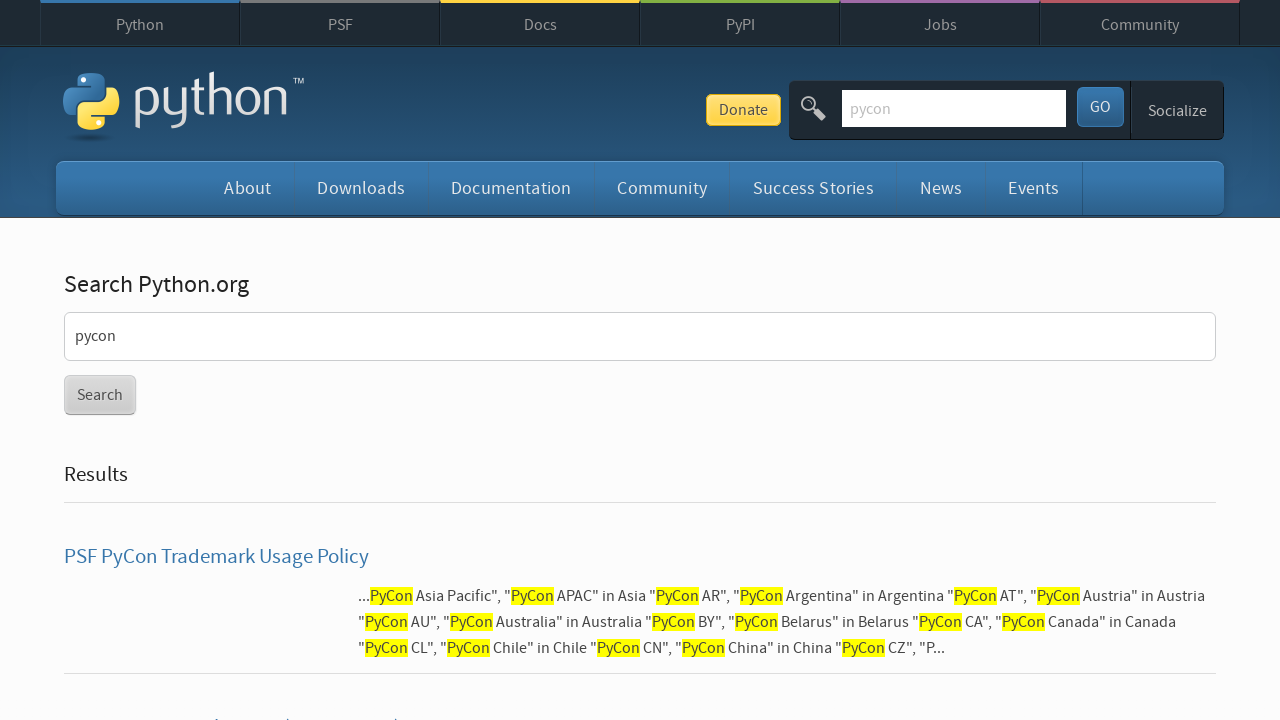

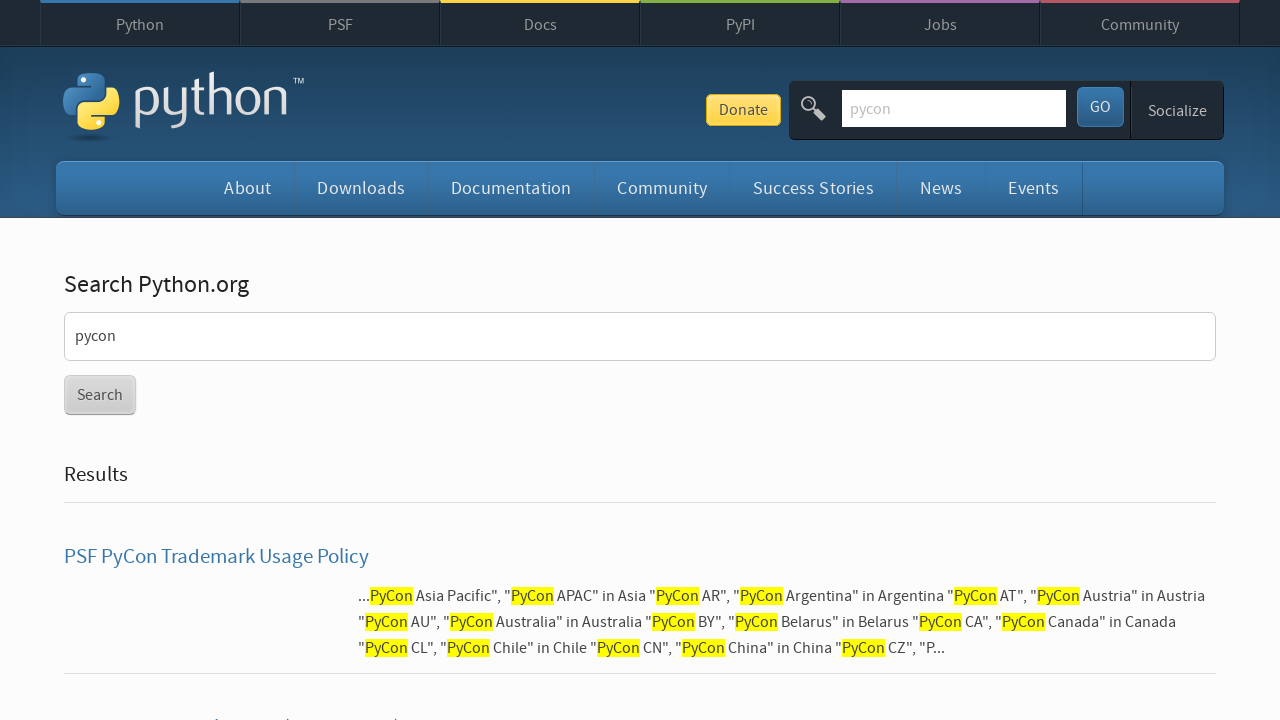